Tests marking individual todo items as complete using their checkboxes

Starting URL: https://demo.playwright.dev/todomvc

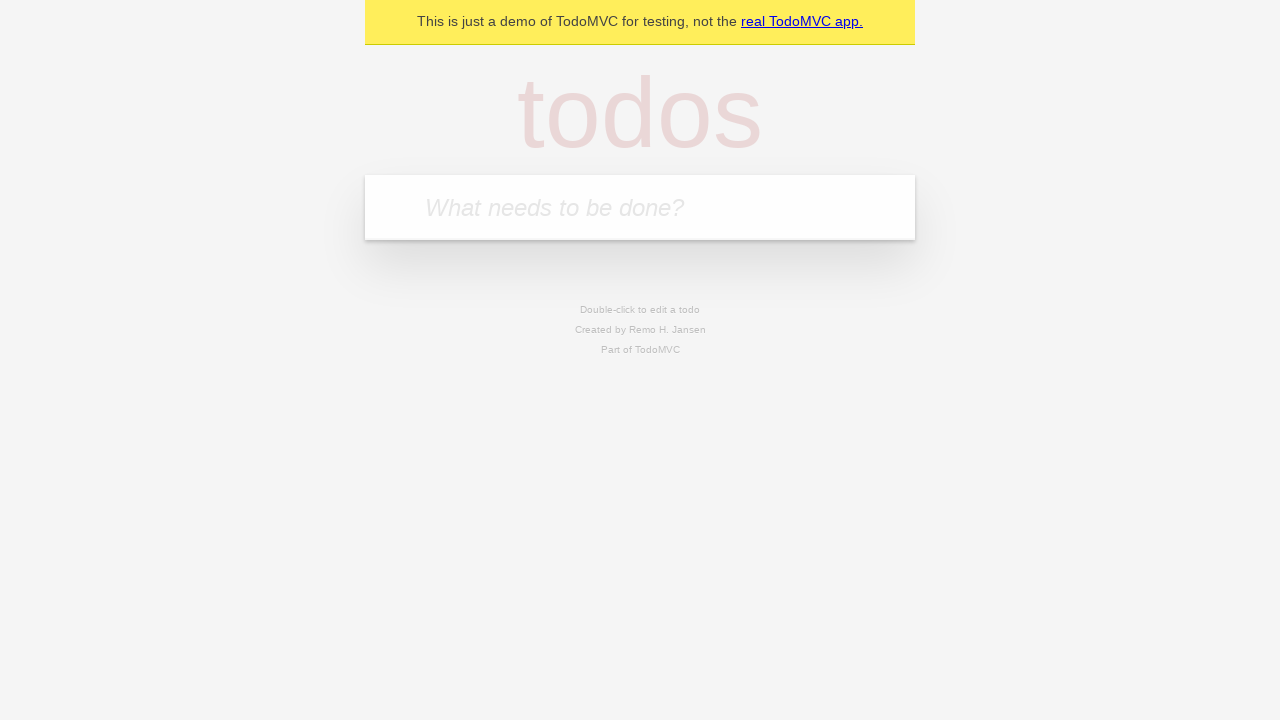

Located new todo input field
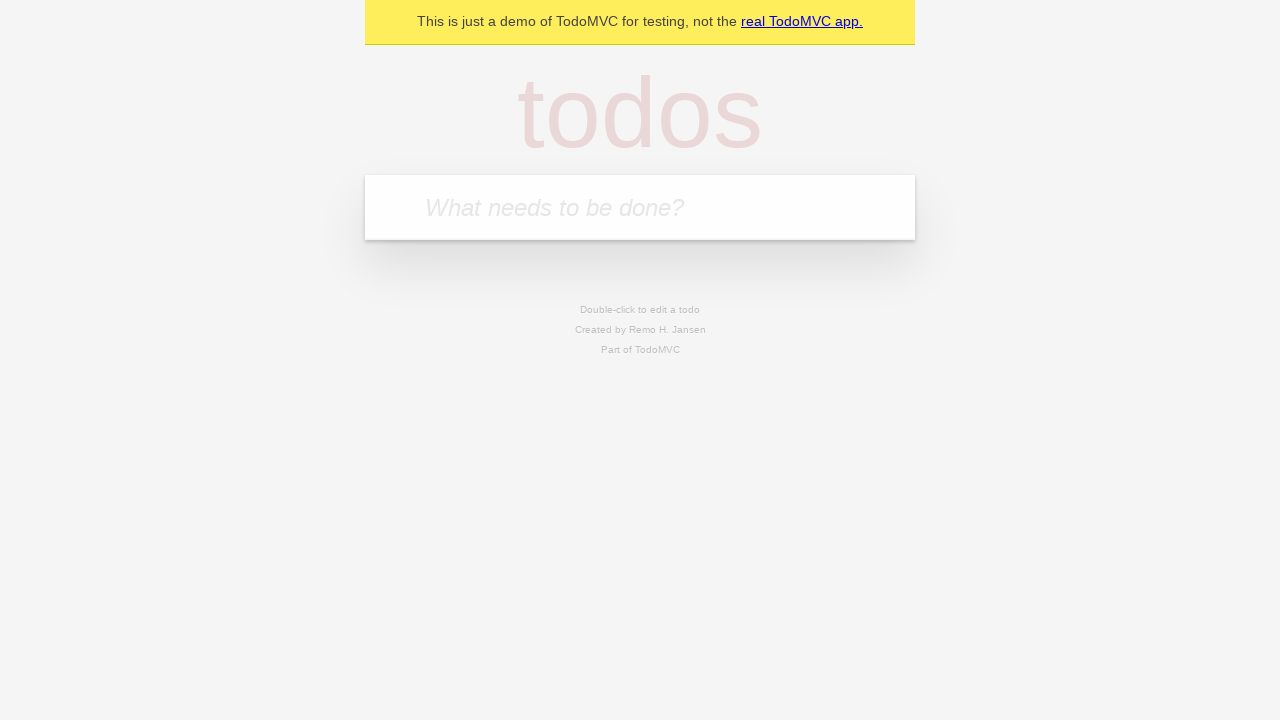

Filled todo input with 'buy some cheese' on internal:attr=[placeholder="What needs to be done?"i]
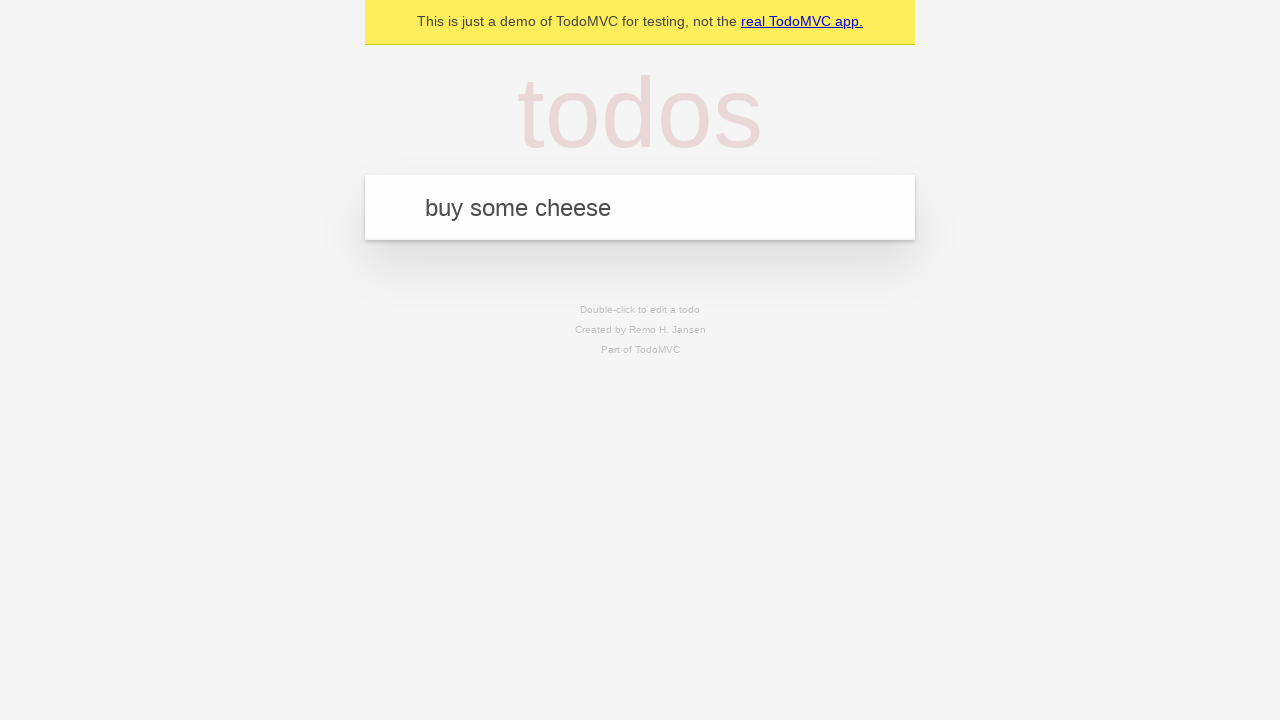

Pressed Enter to create todo item 'buy some cheese' on internal:attr=[placeholder="What needs to be done?"i]
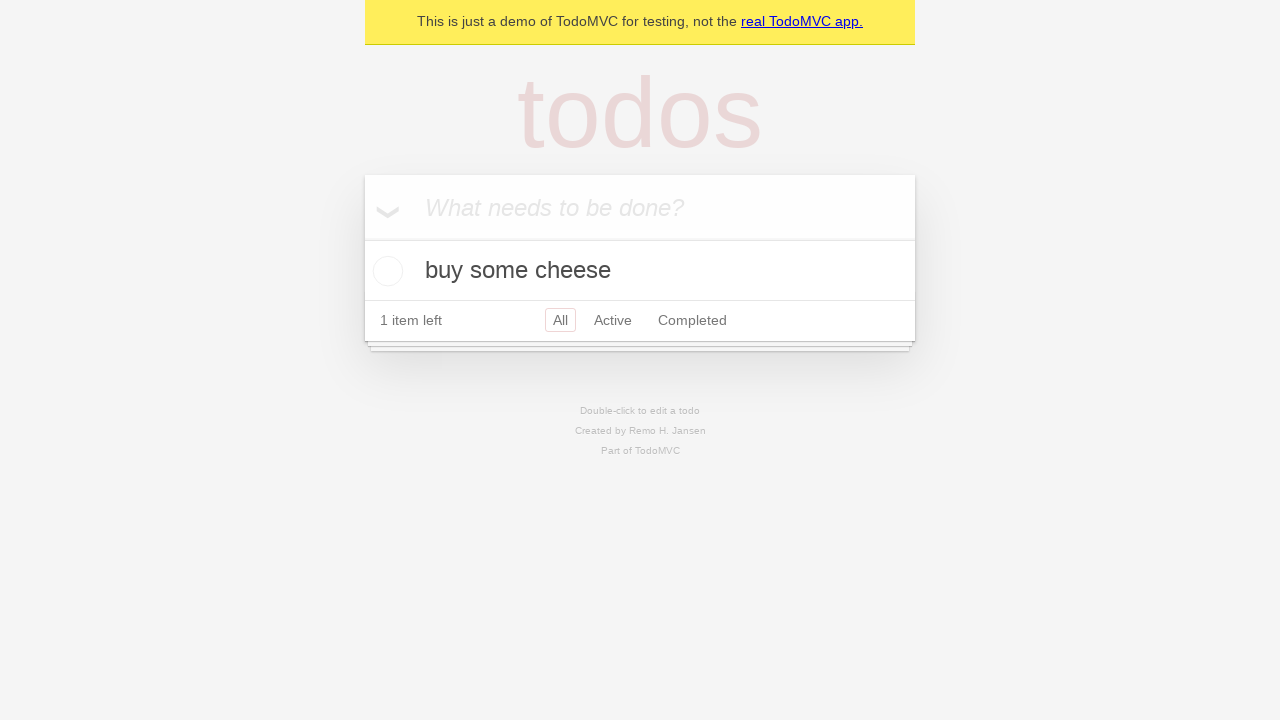

Filled todo input with 'feed the cat' on internal:attr=[placeholder="What needs to be done?"i]
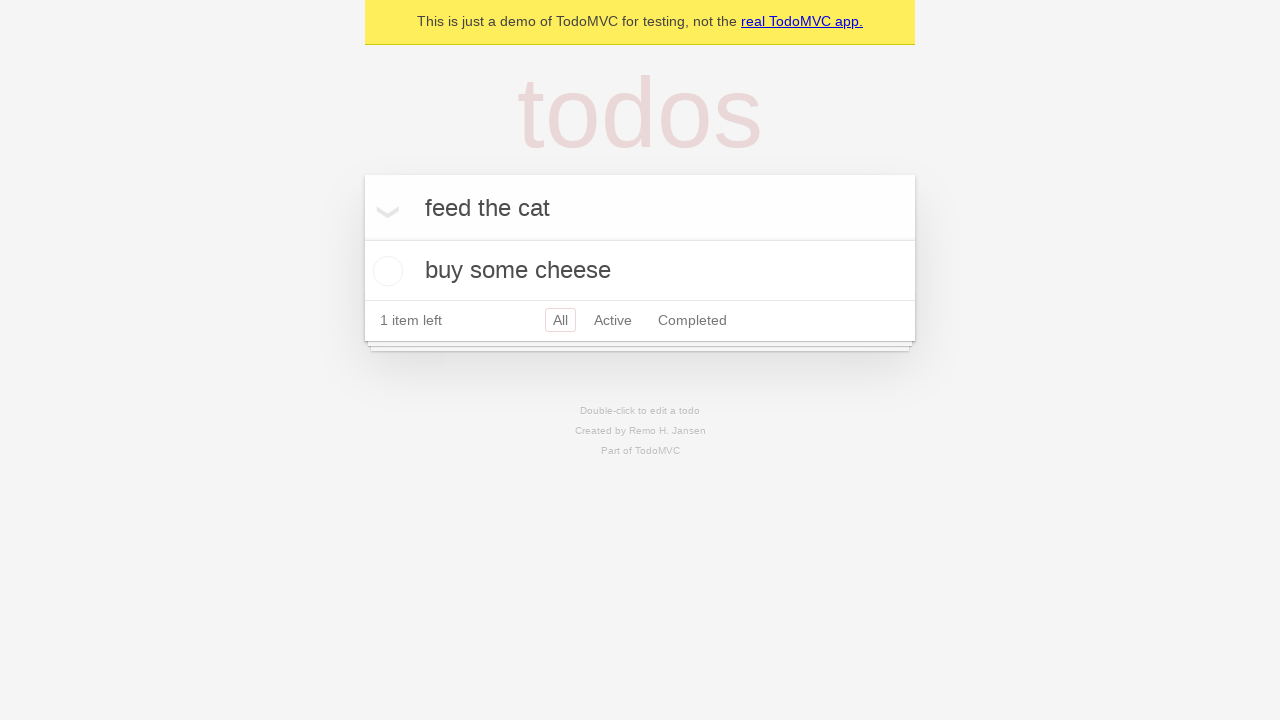

Pressed Enter to create todo item 'feed the cat' on internal:attr=[placeholder="What needs to be done?"i]
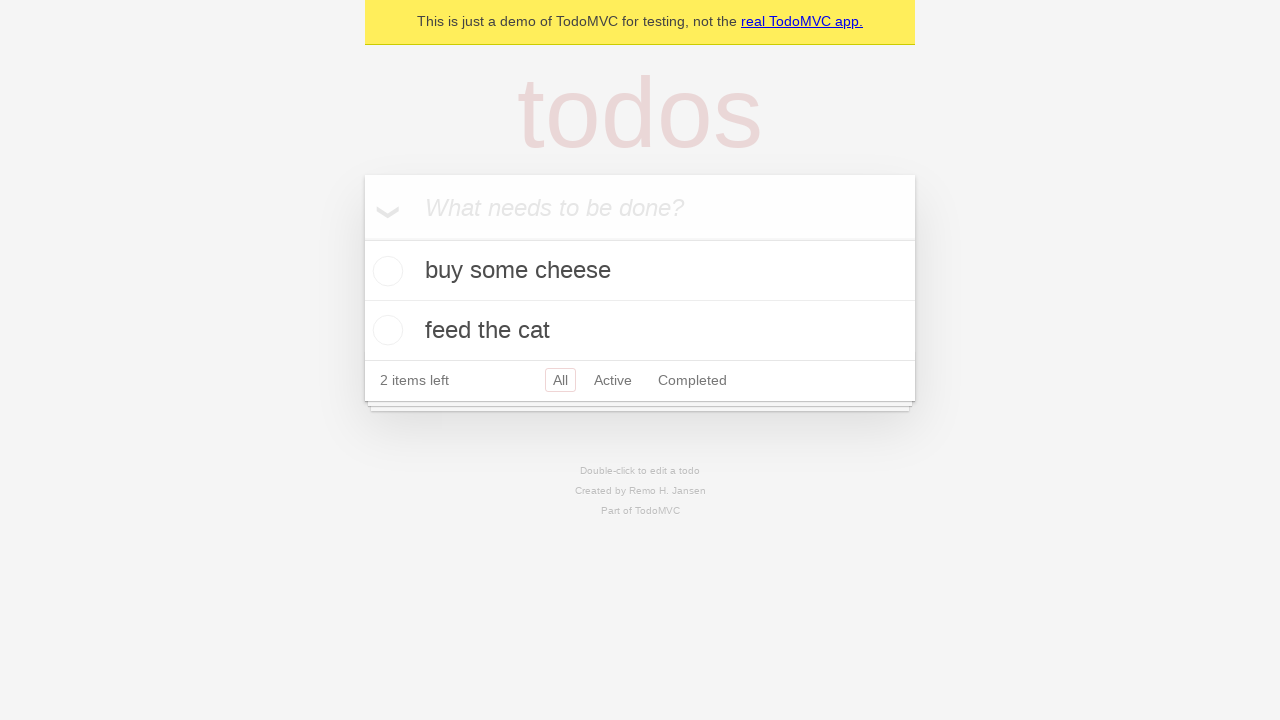

Waited for both todo items to be added to the list
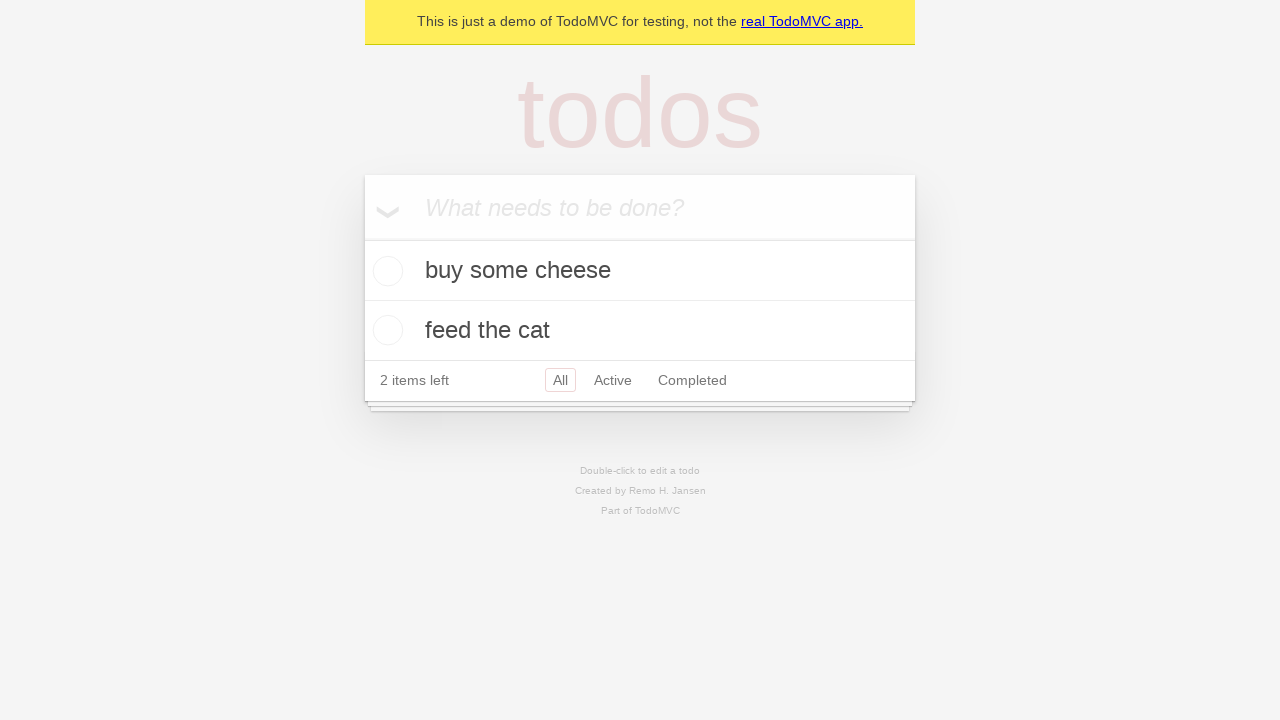

Located first todo item
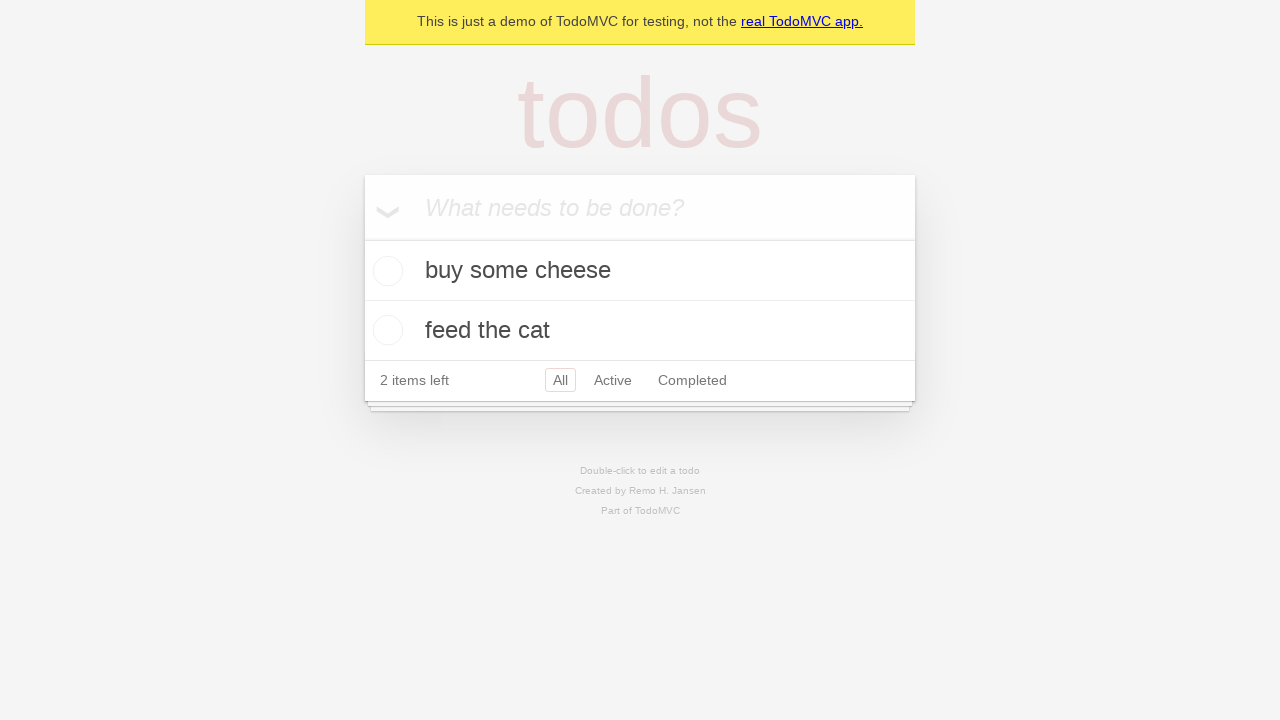

Marked first todo item 'buy some cheese' as complete at (385, 271) on internal:testid=[data-testid="todo-item"s] >> nth=0 >> internal:role=checkbox
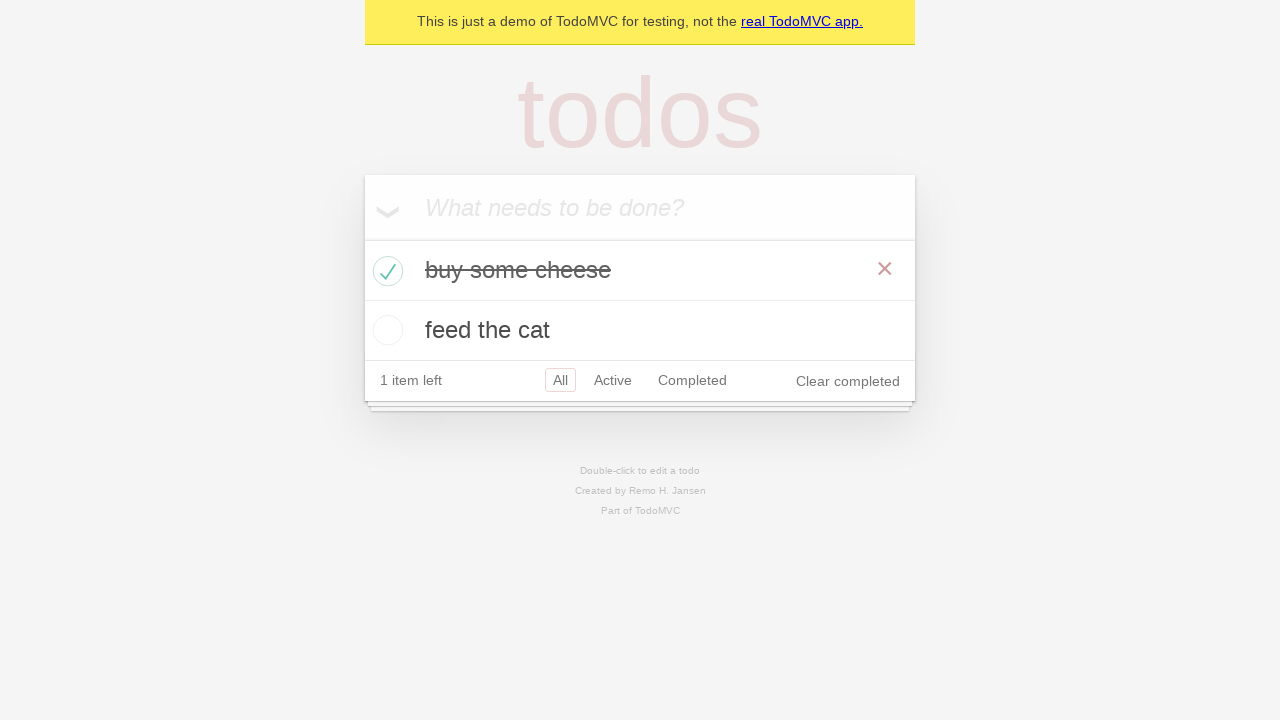

Located second todo item
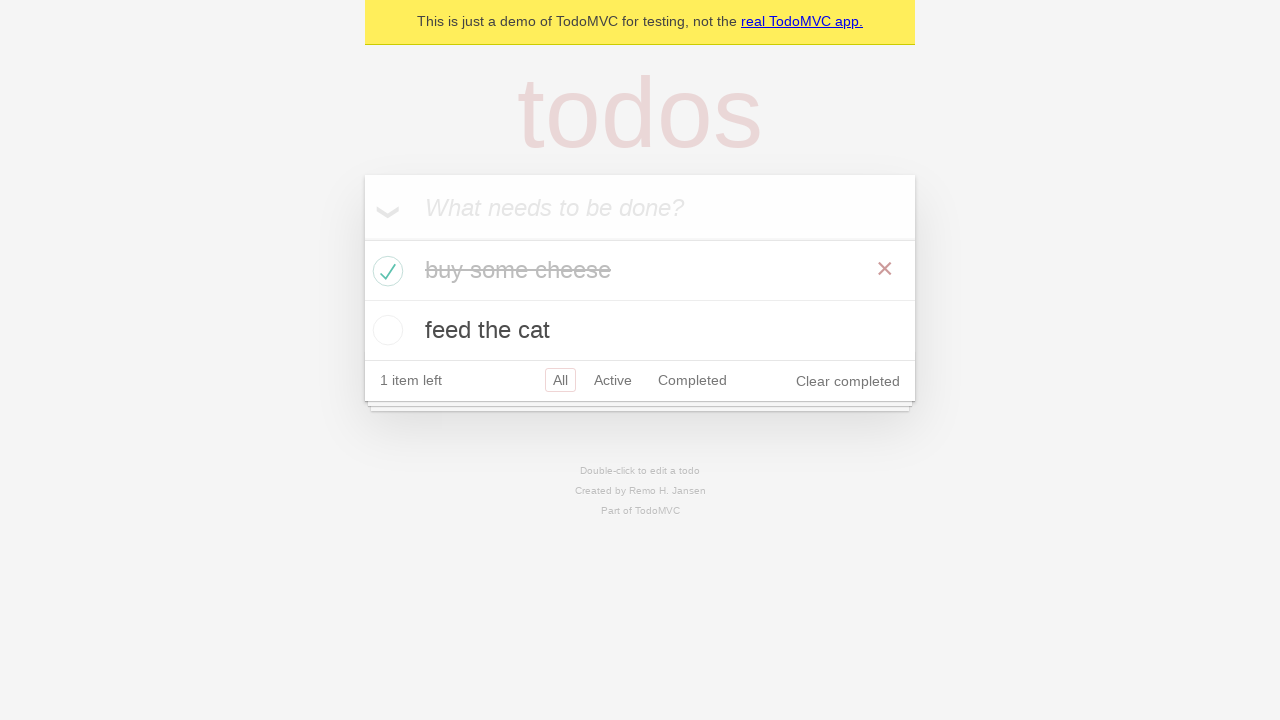

Marked second todo item 'feed the cat' as complete at (385, 330) on internal:testid=[data-testid="todo-item"s] >> nth=1 >> internal:role=checkbox
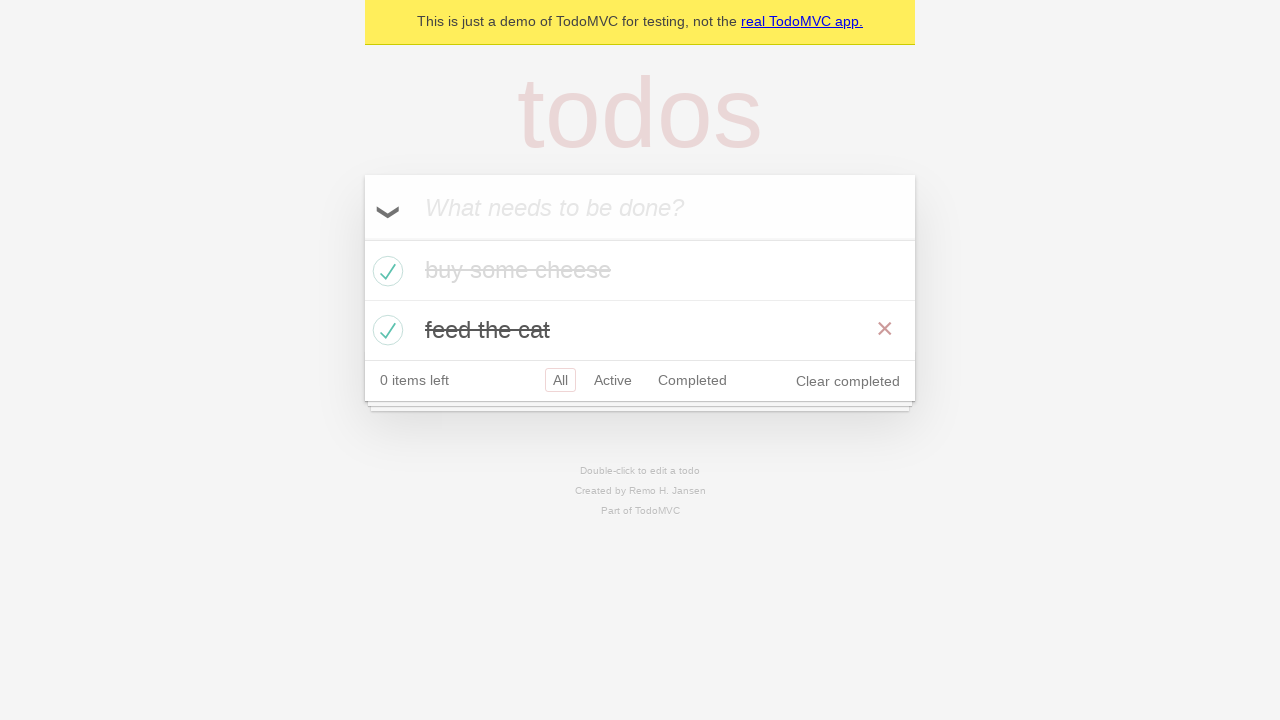

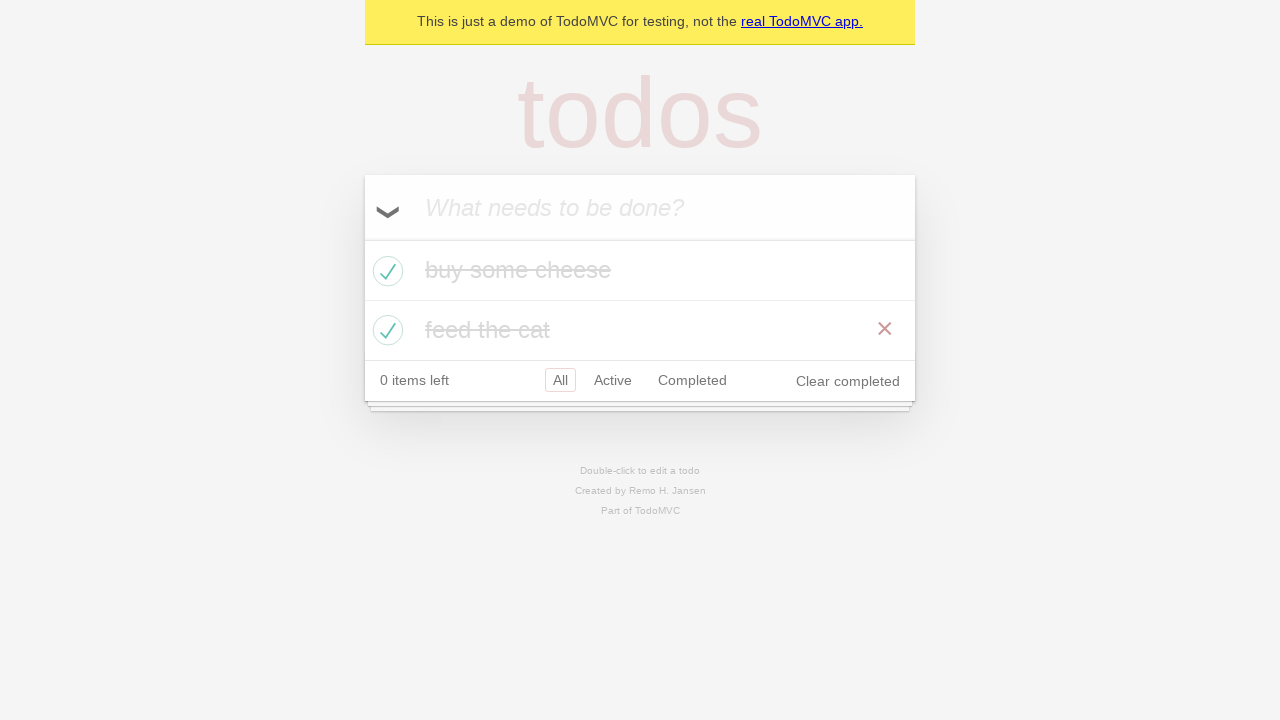